Tests login form validation by attempting to login with invalid credentials and verifying the error message is displayed

Starting URL: https://www.saucedemo.com/

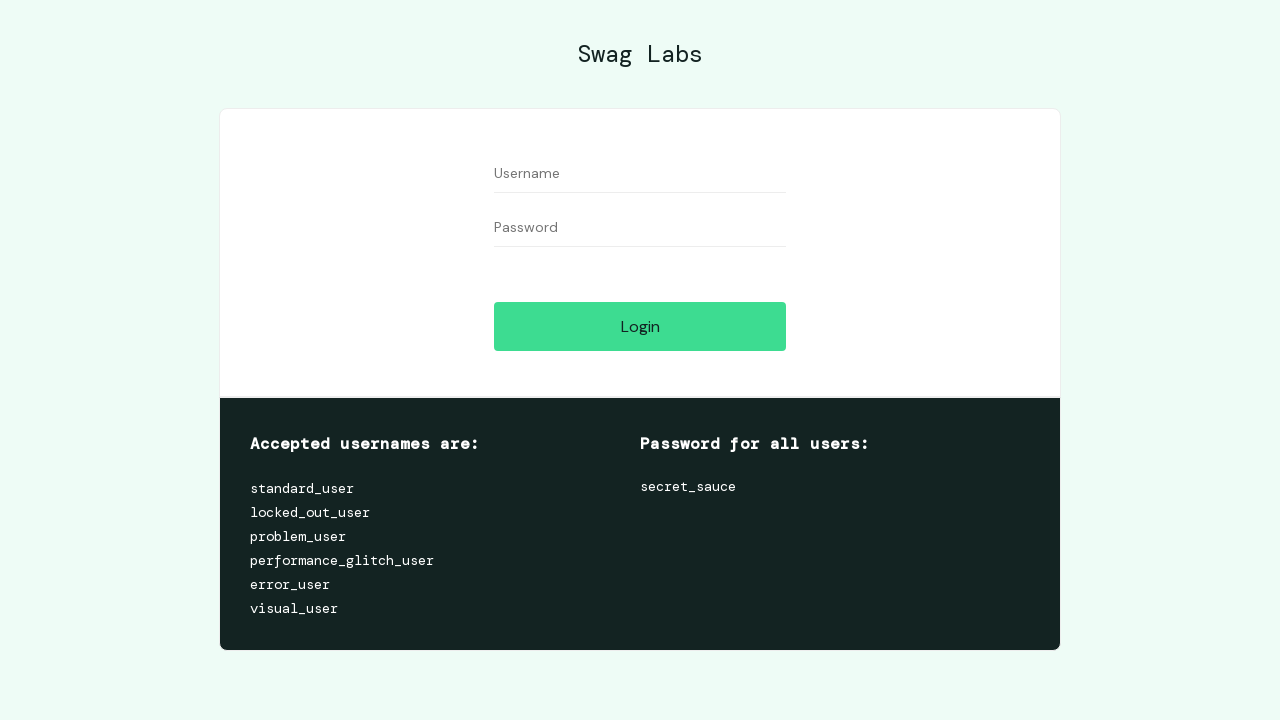

Entered invalid username 'invalid_user' in the username field on #user-name
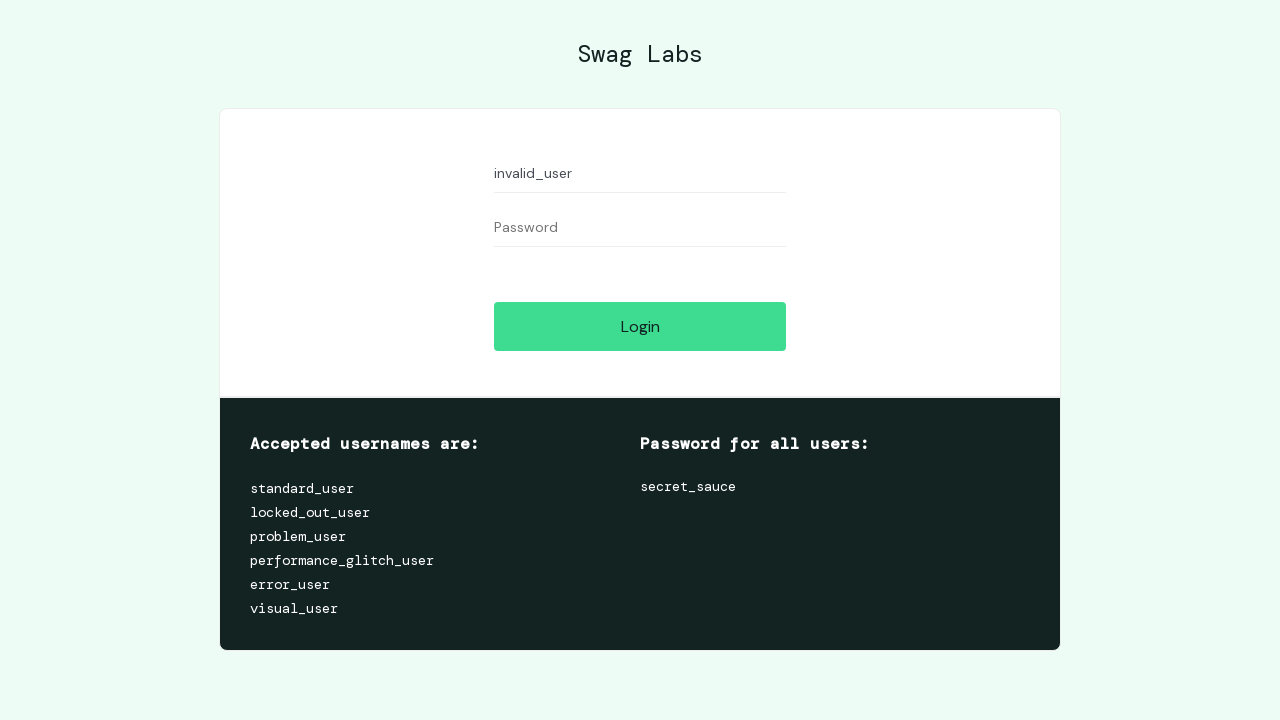

Entered invalid password 'wrong_password' in the password field on #password
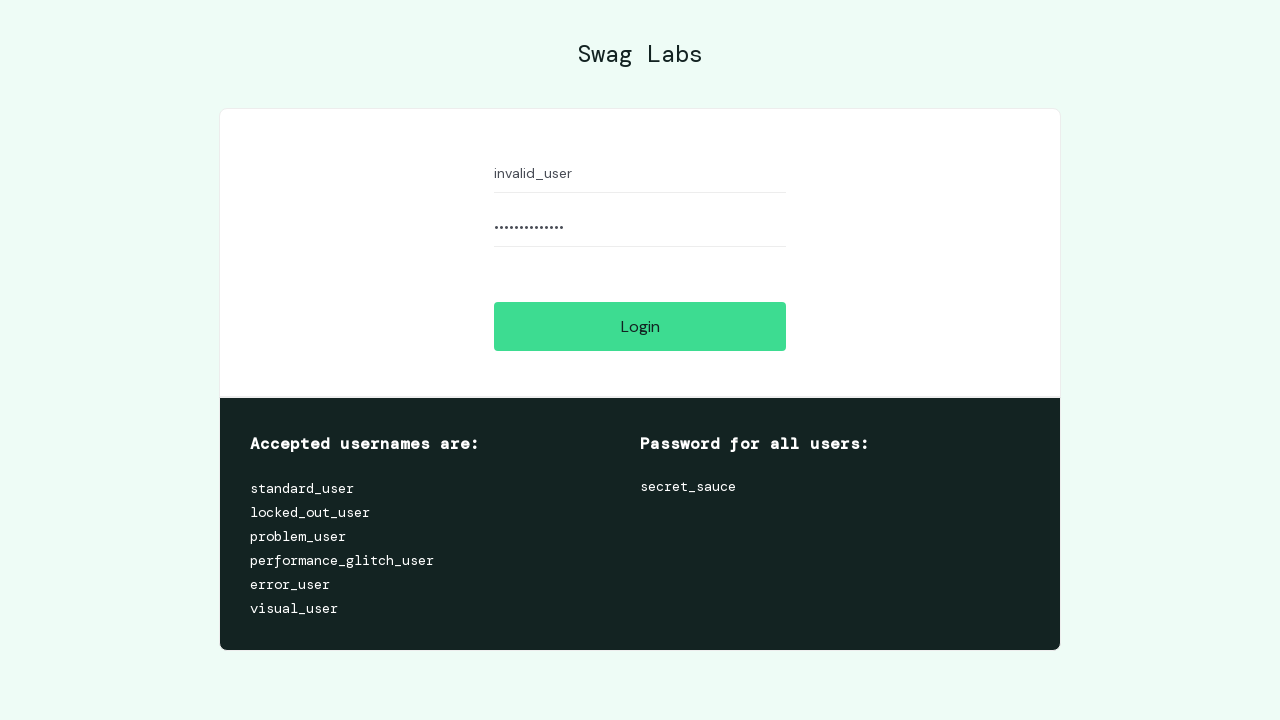

Clicked login button to attempt login with invalid credentials at (640, 326) on #login-button
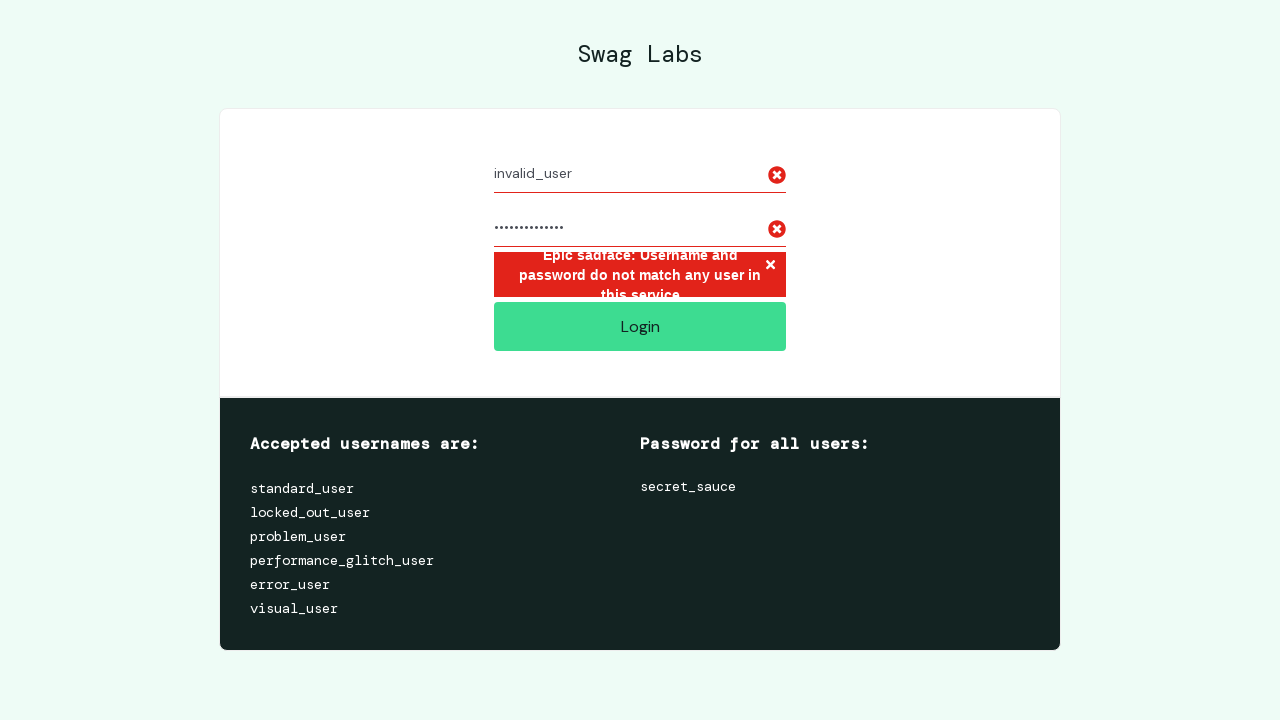

Error message appeared confirming login validation failed
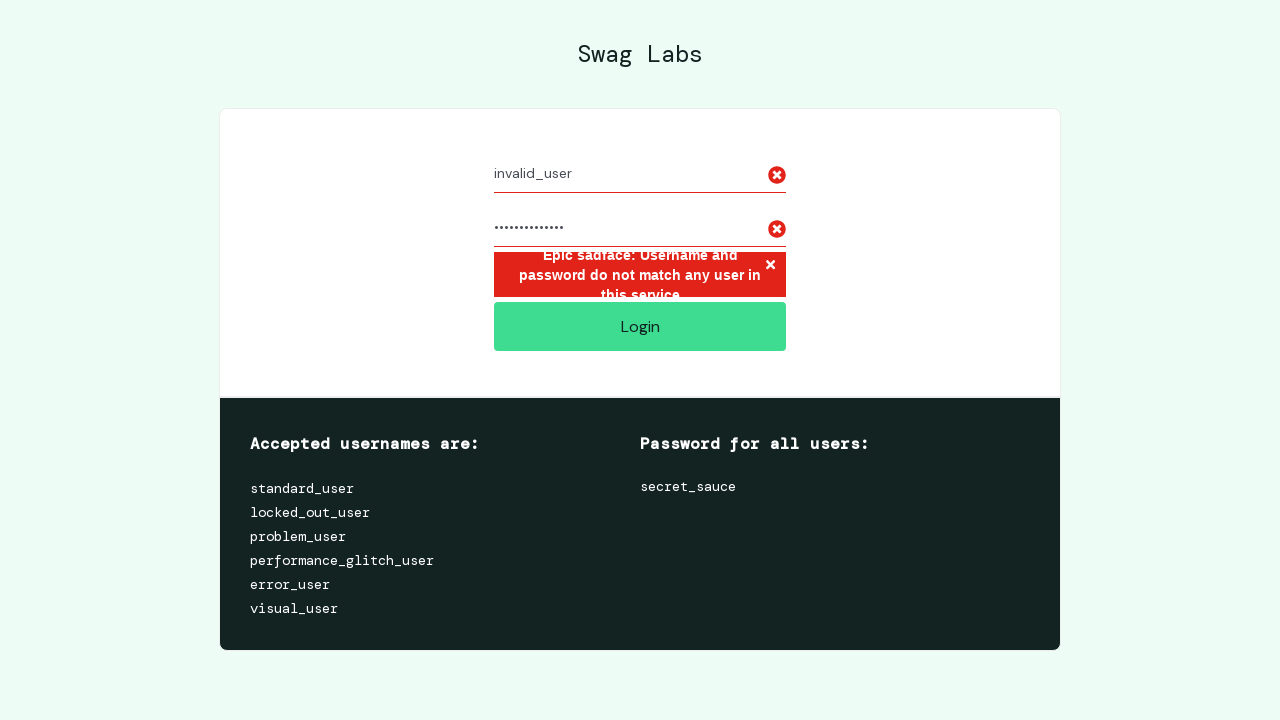

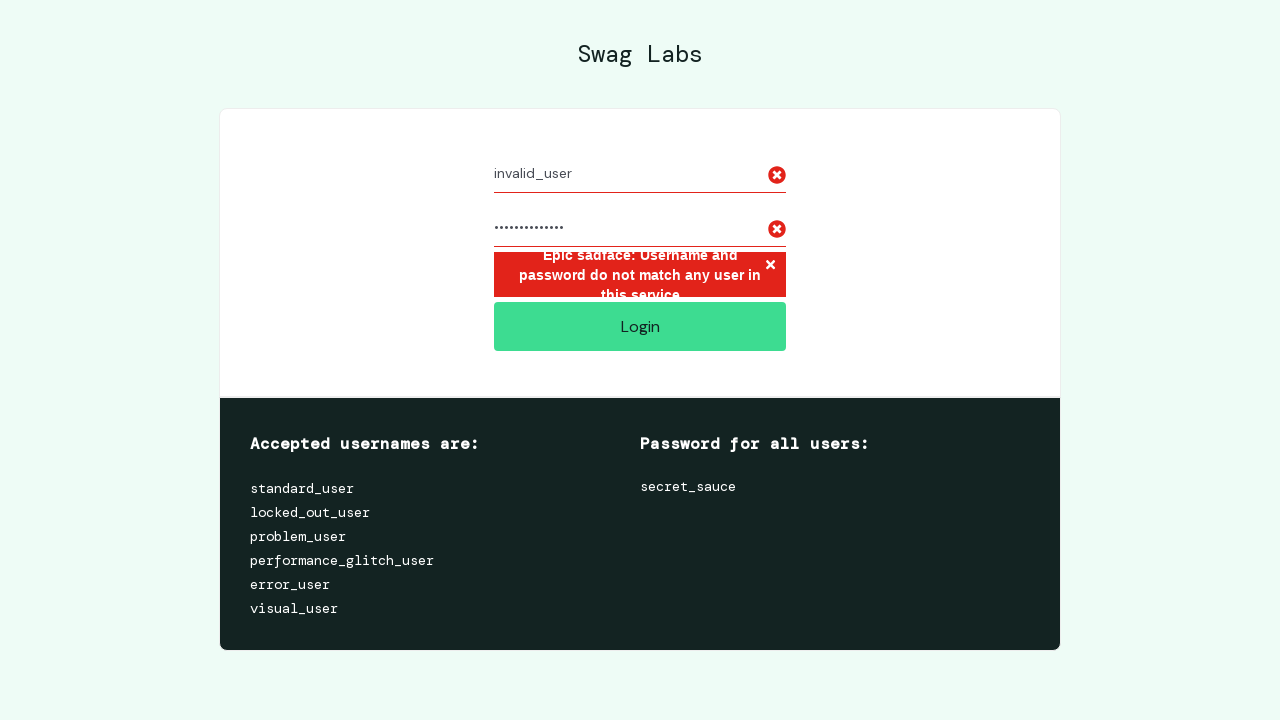